Tests dynamic control functionality by checking if a text field is enabled, clicking a button to enable it, and verifying the state change

Starting URL: https://training-support.net/webelements/dynamic-controls

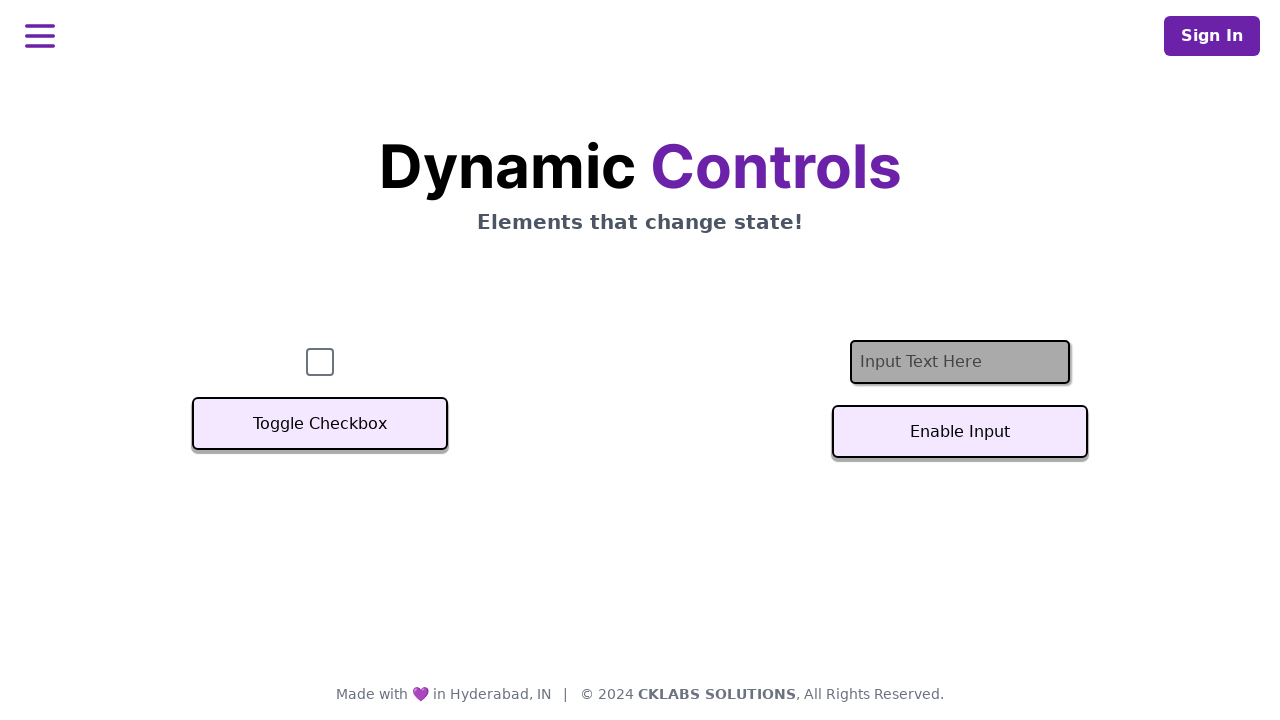

Located the text input field
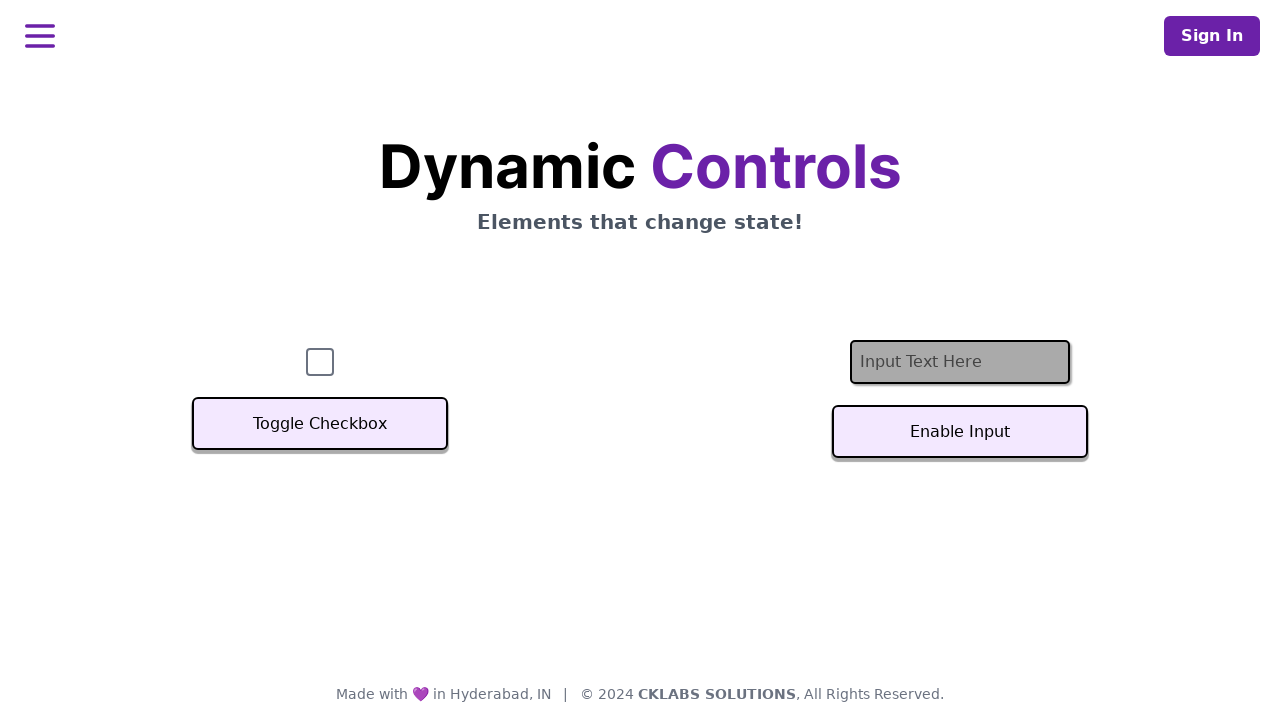

Checked text field enabled status before button click
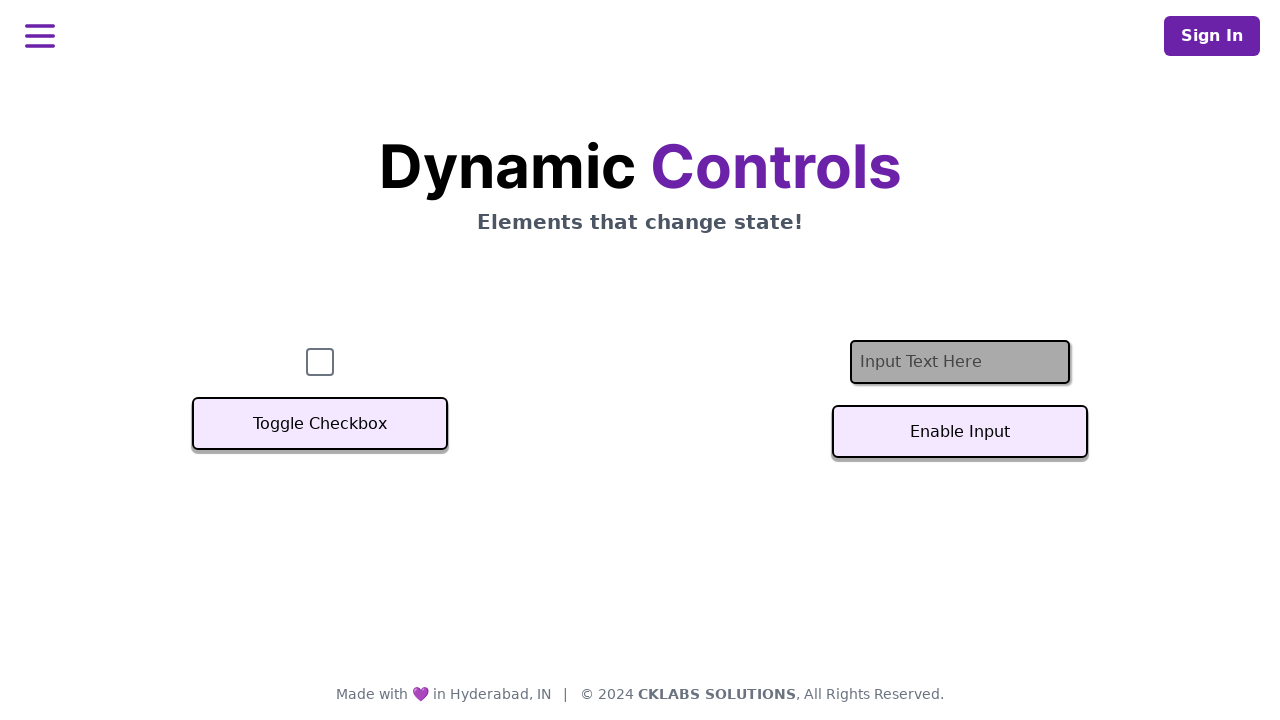

Clicked the 'Enable Input' button at (960, 432) on #textInputButton
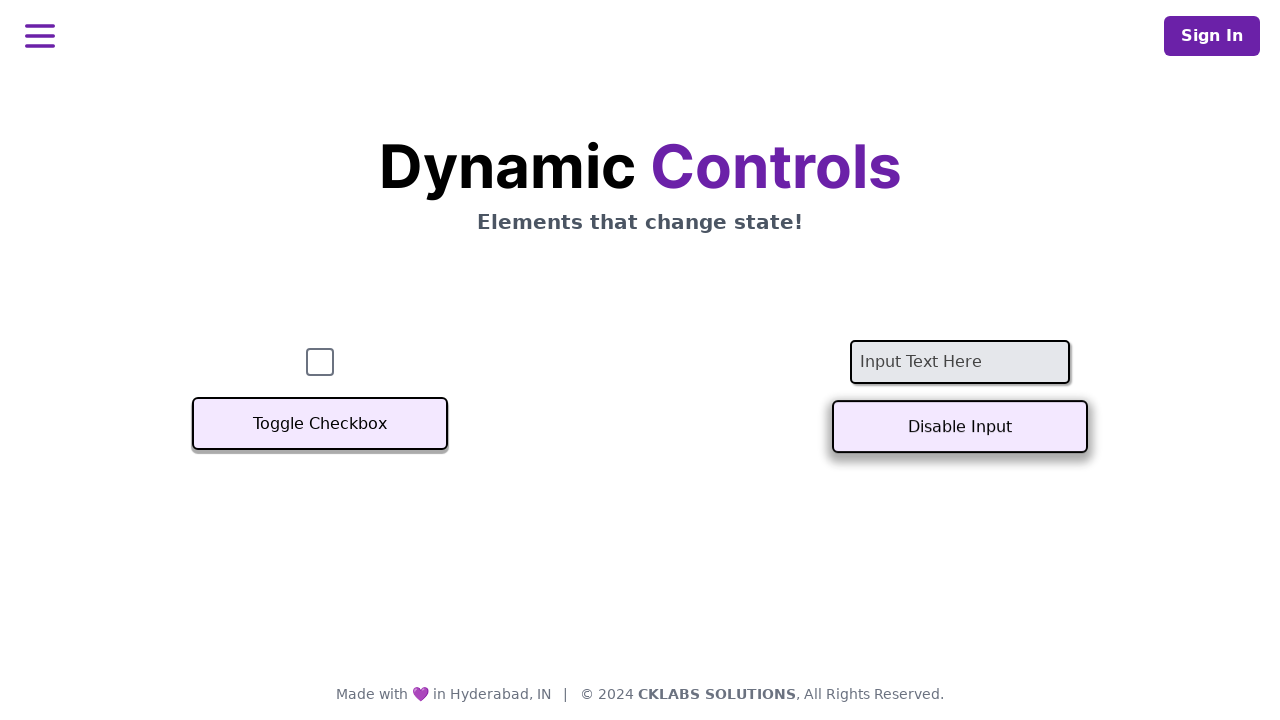

Waited 500ms for state change after button click
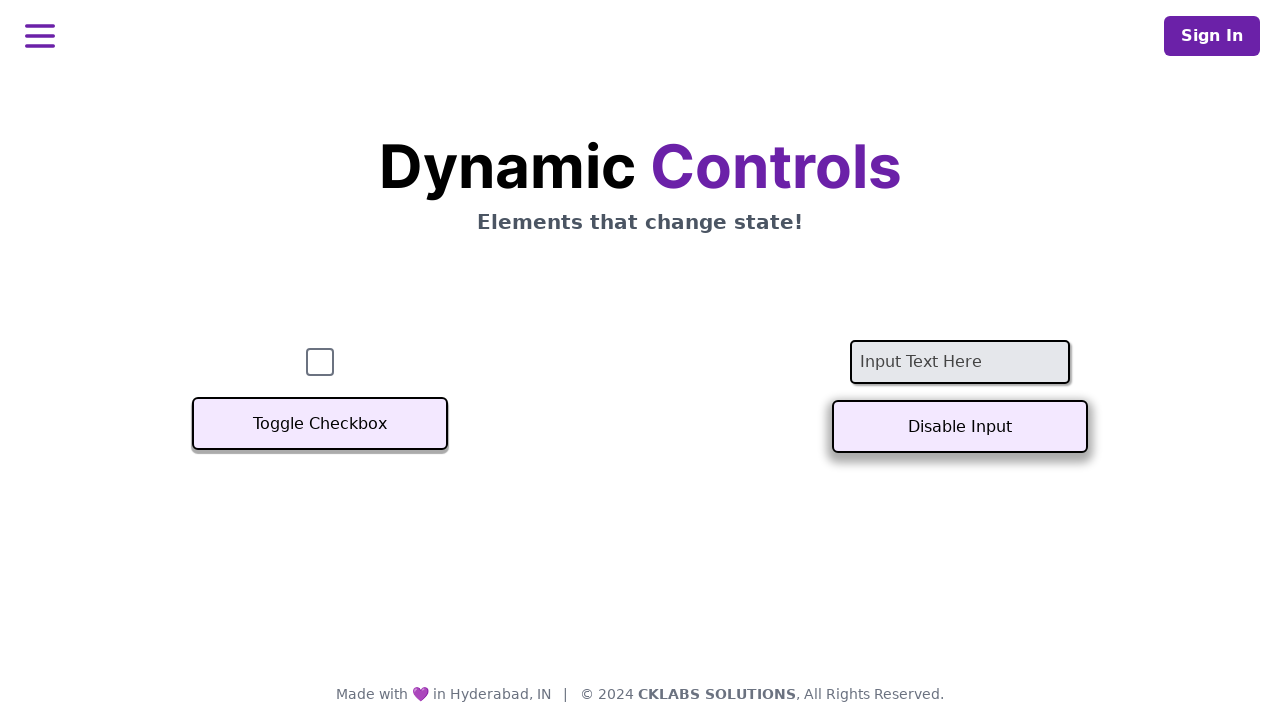

Checked text field enabled status after button click
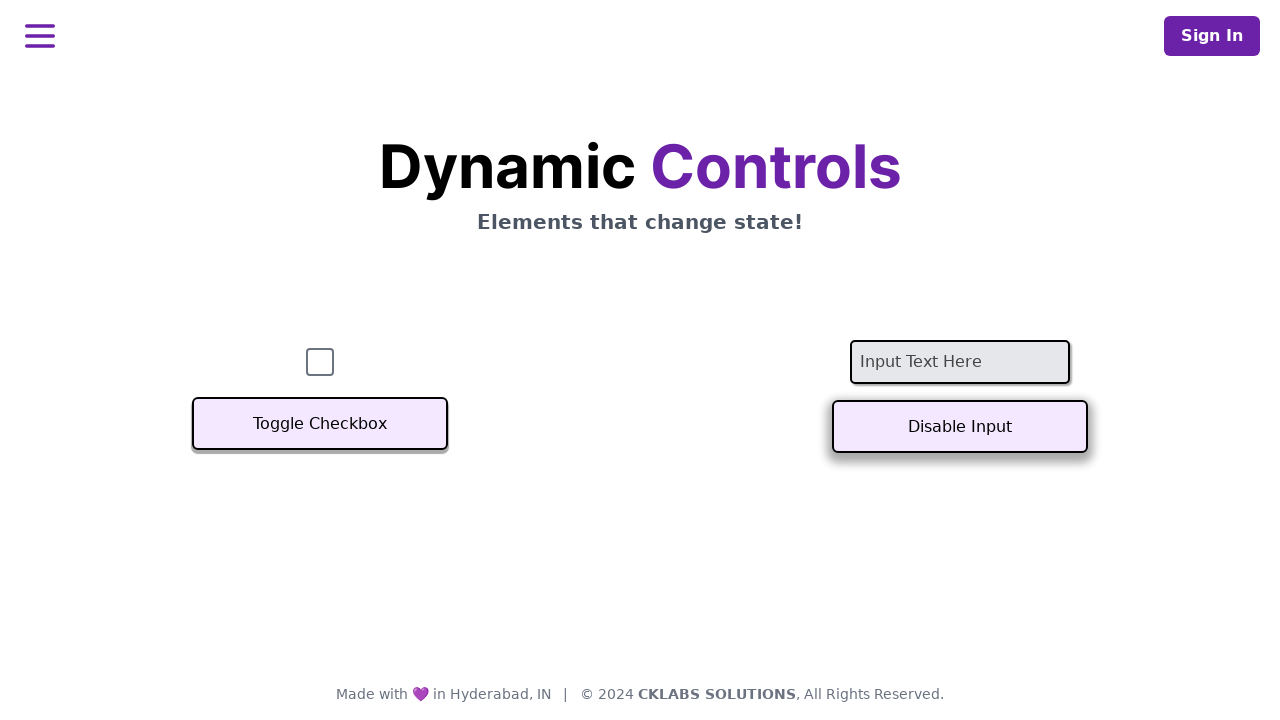

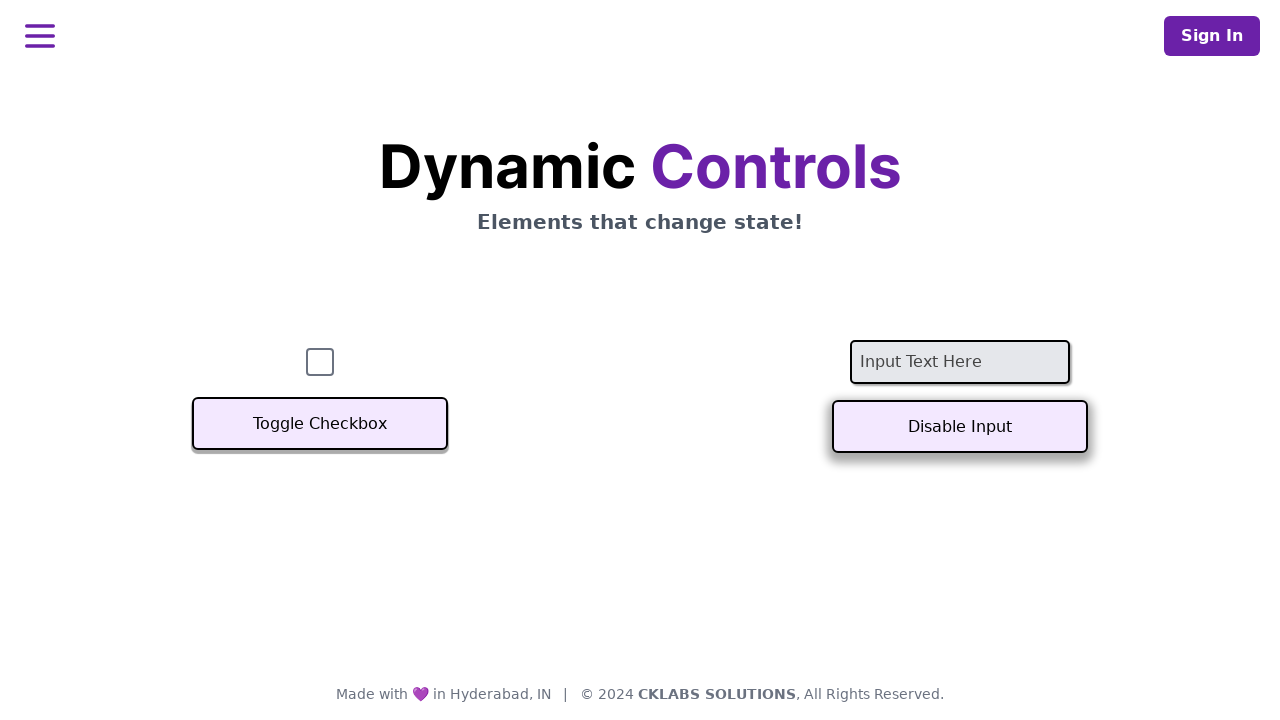